Tests checking for enabled/disabled states of a text input as it is toggled via button clicks

Starting URL: https://the-internet.herokuapp.com/dynamic_controls

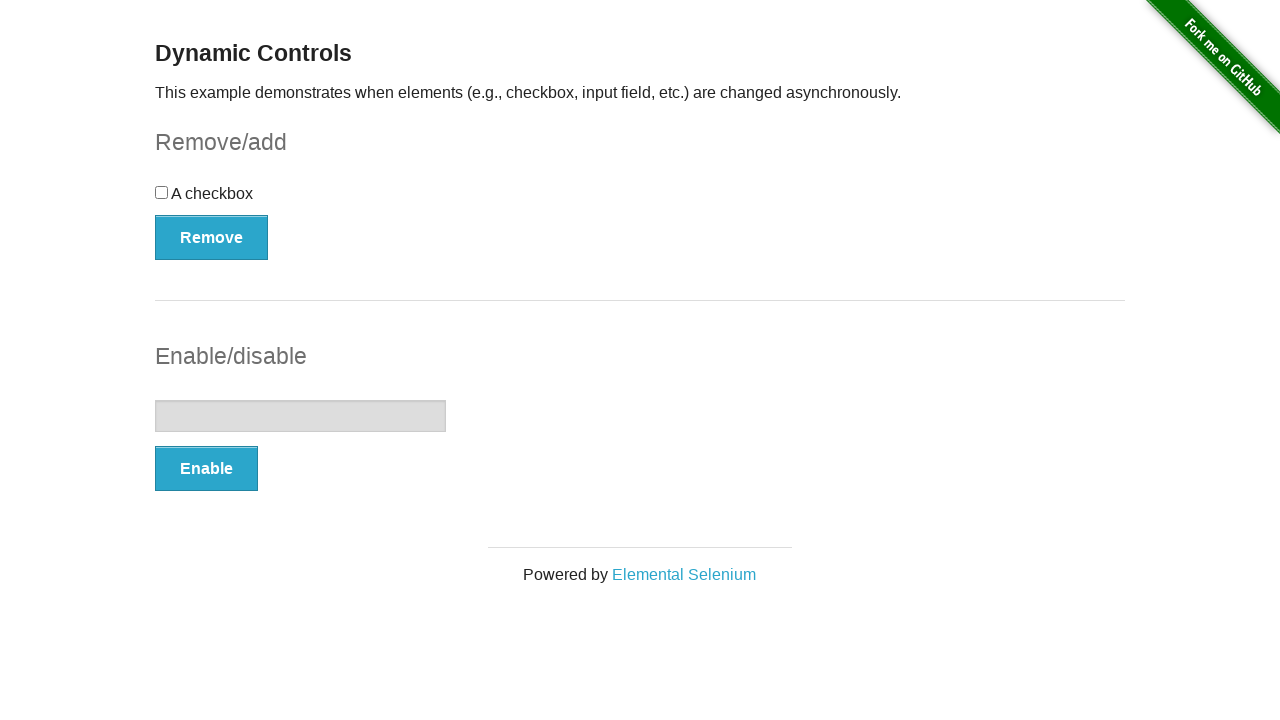

Verified text box is initially disabled
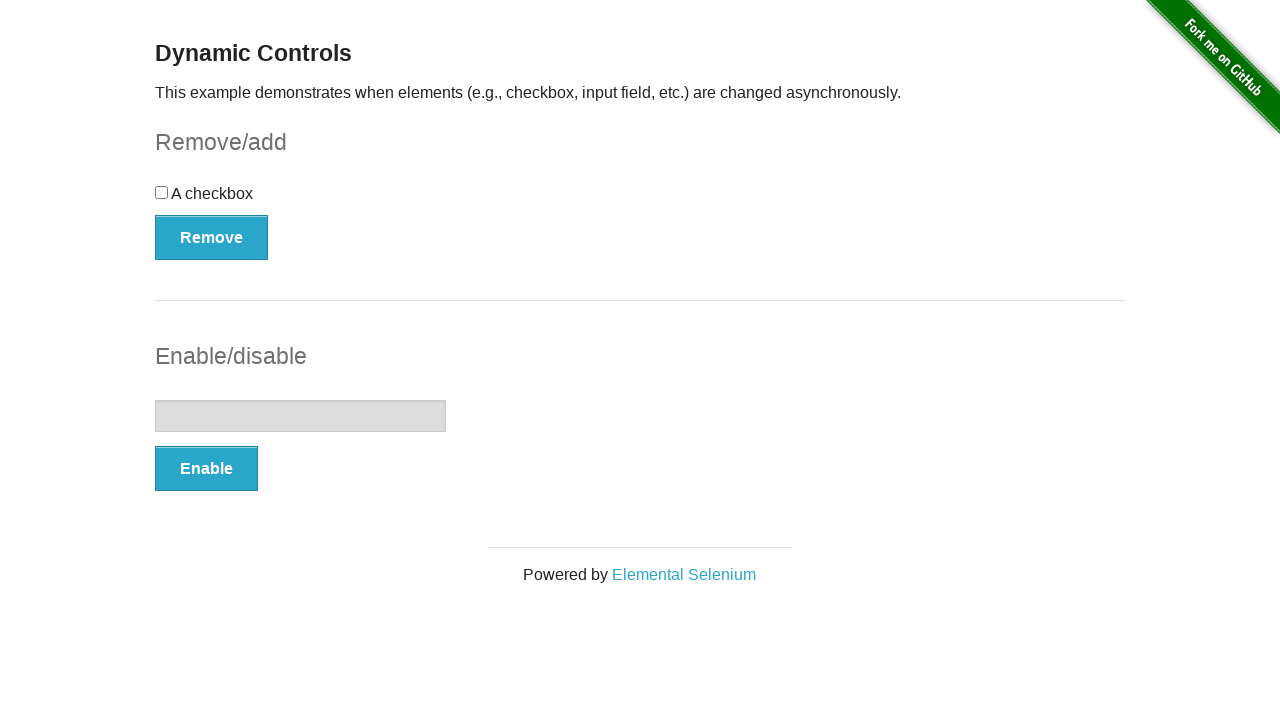

Clicked Enable/Disable button to enable the text box at (206, 469) on #input-example button
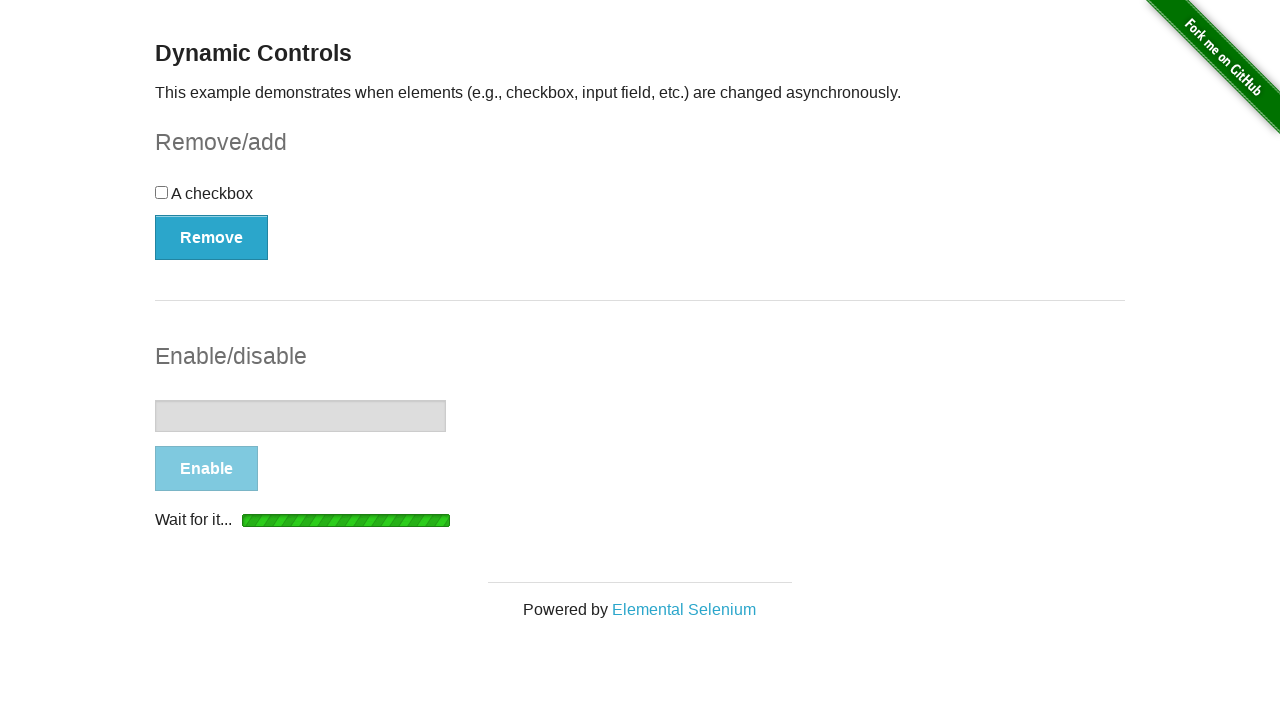

Confirmed text box is now enabled
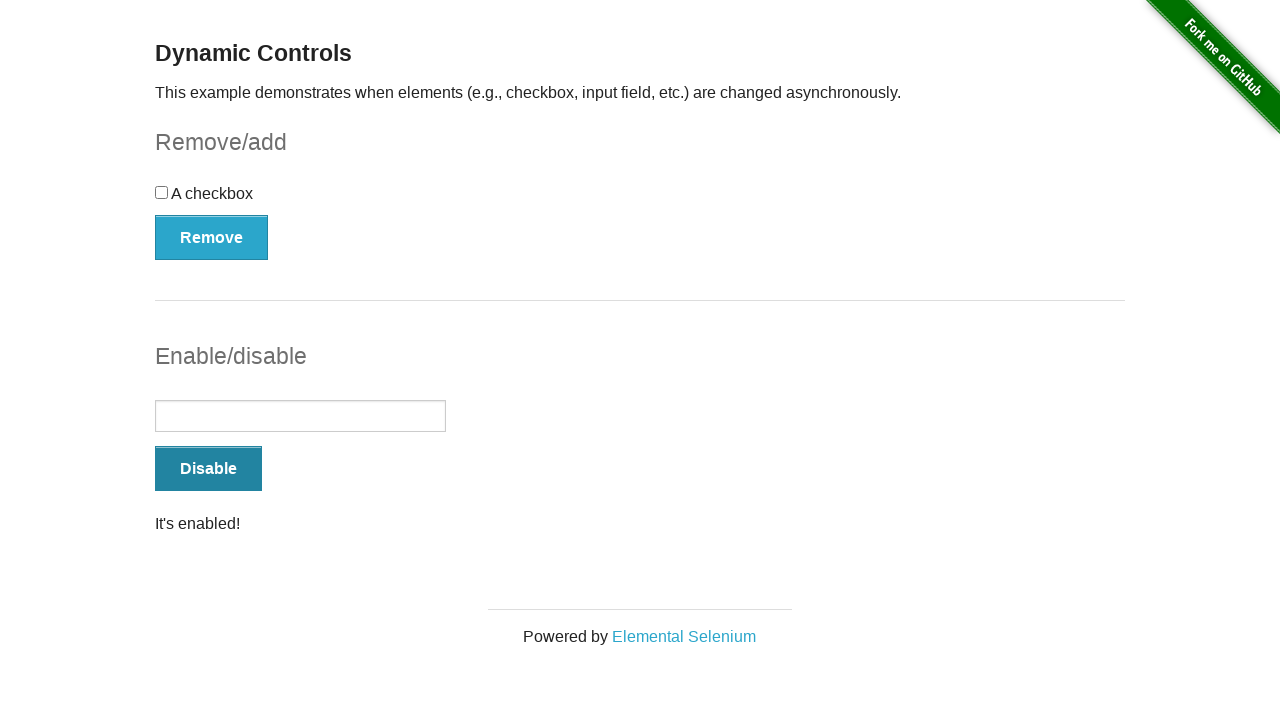

Clicked Enable/Disable button to disable the text box at (208, 469) on #input-example button
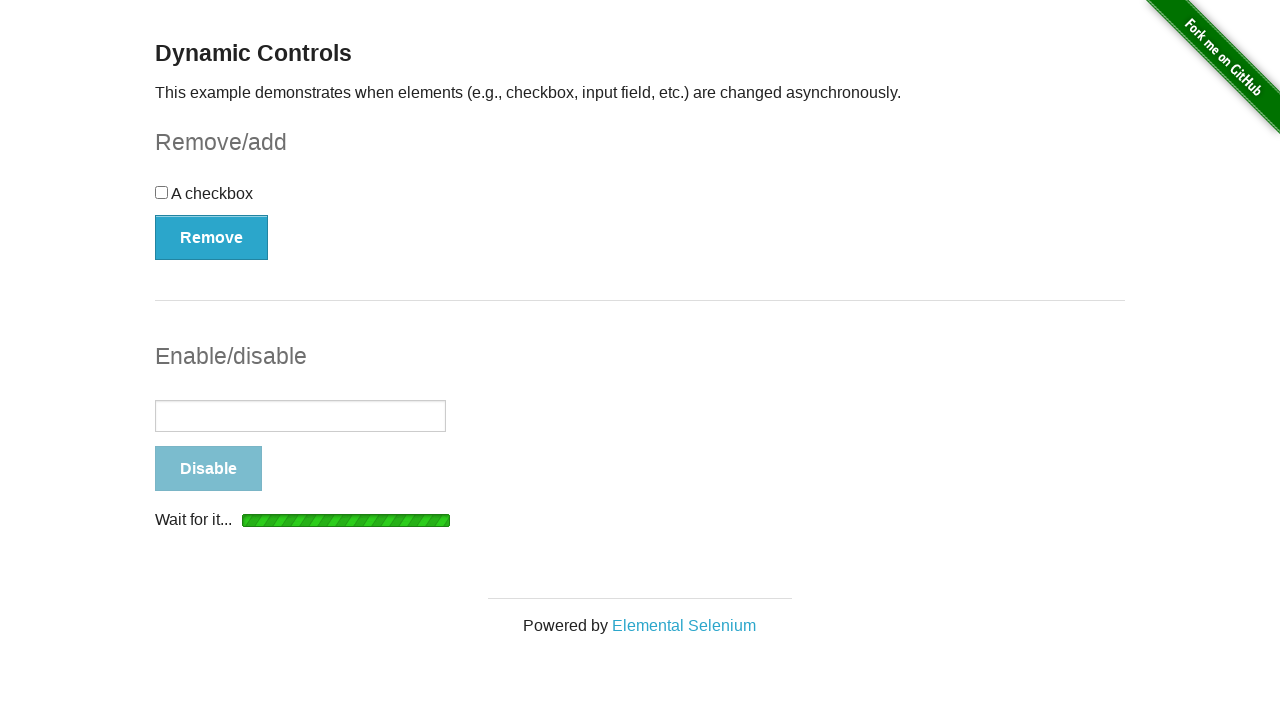

Confirmed text box is disabled again
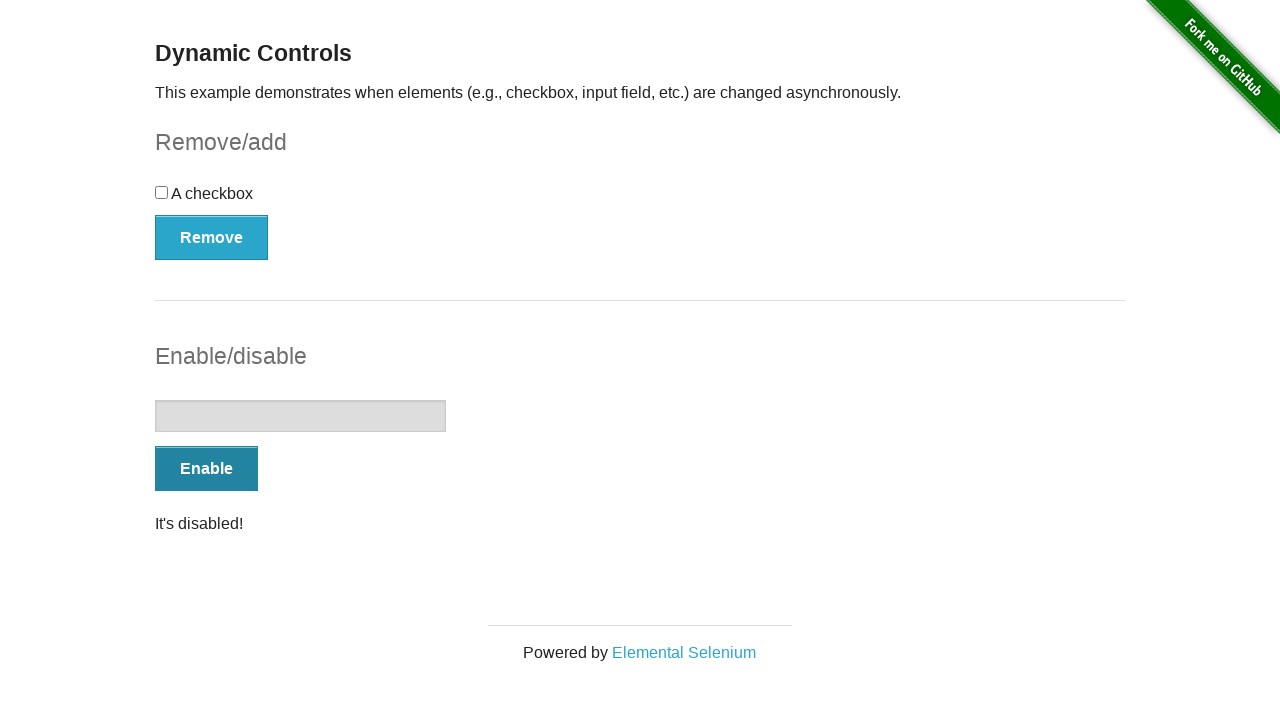

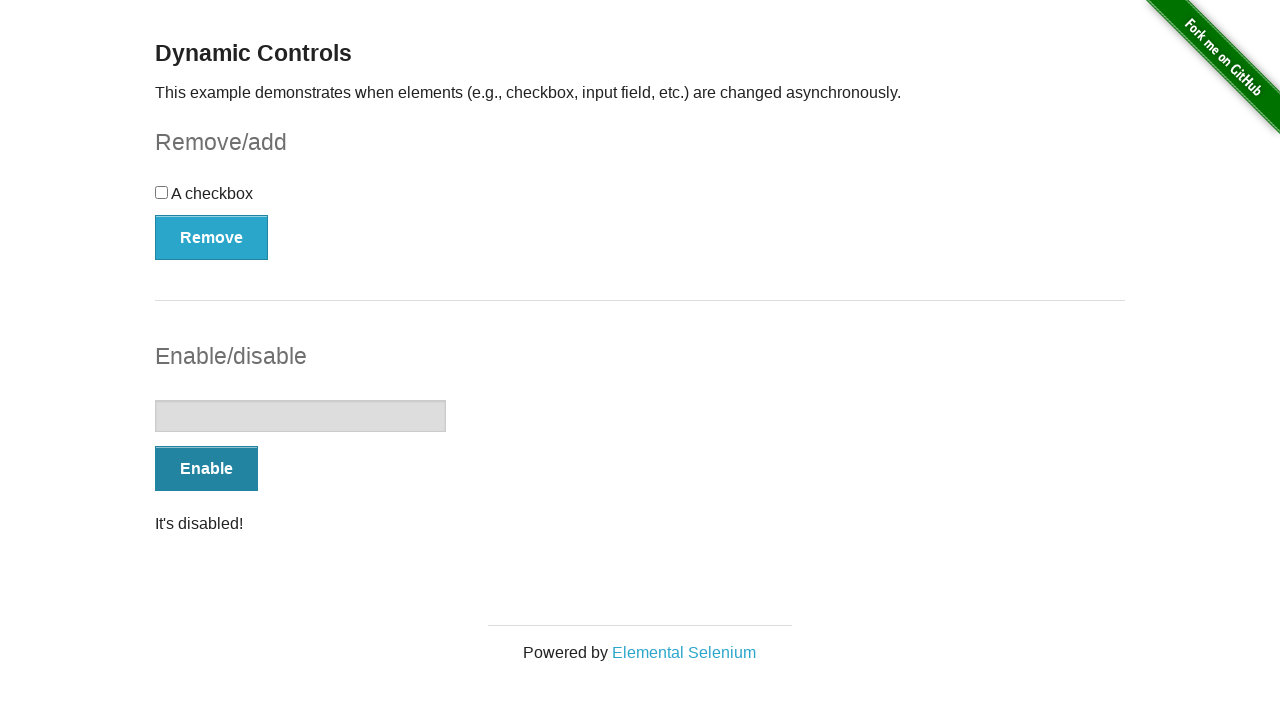